Tests that the hero image is present and clickable

Starting URL: https://is-218-project.vercel.app/

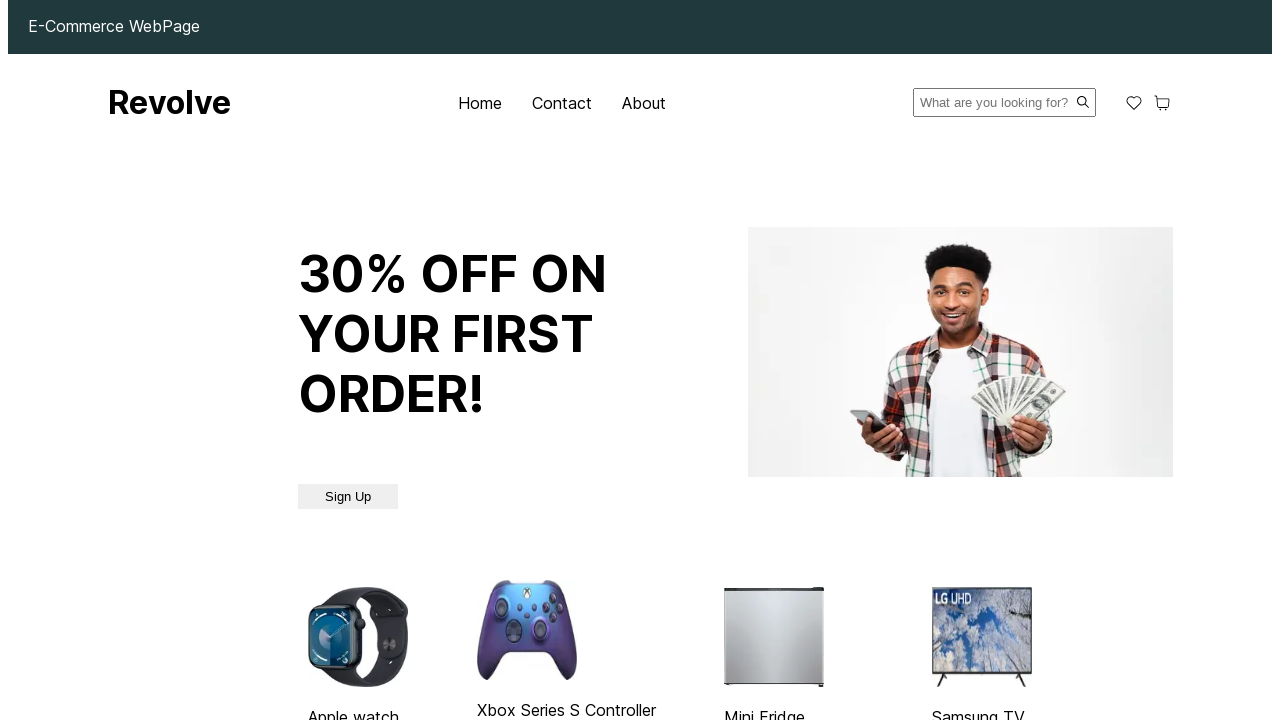

Navigated to https://is-218-project.vercel.app/
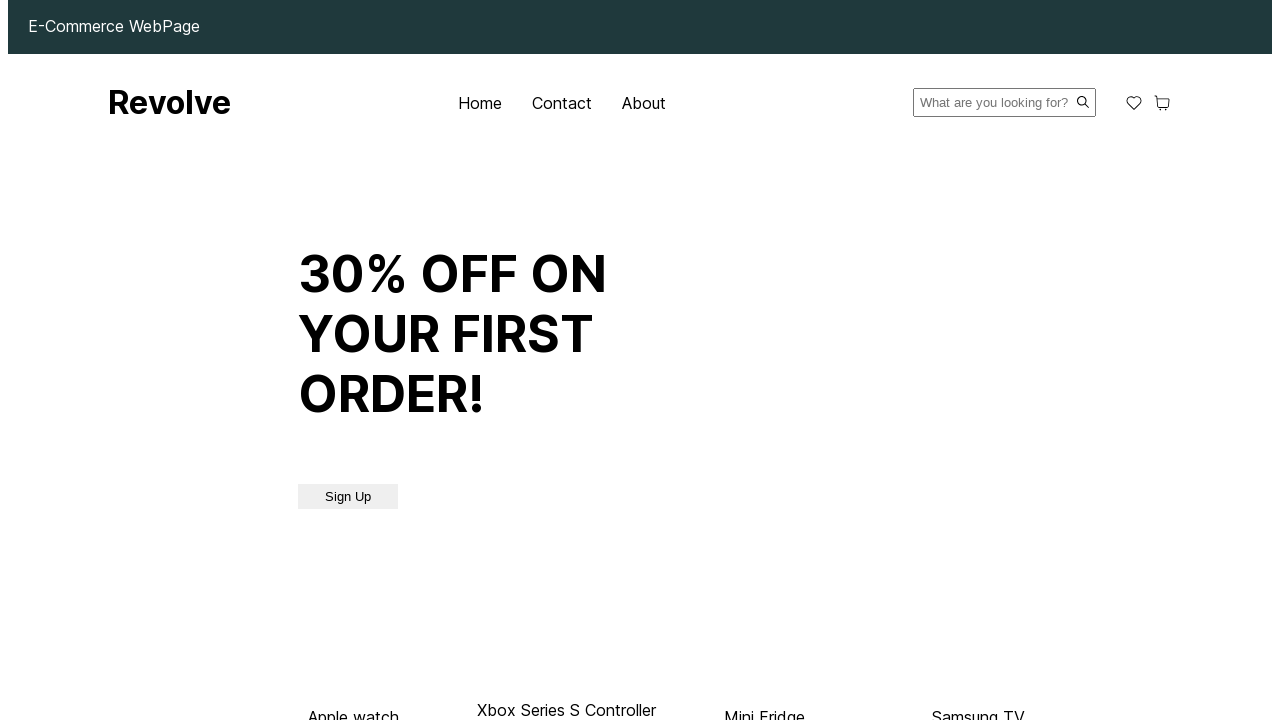

Clicked on hero image at (960, 352) on internal:role=img[name="img"i]
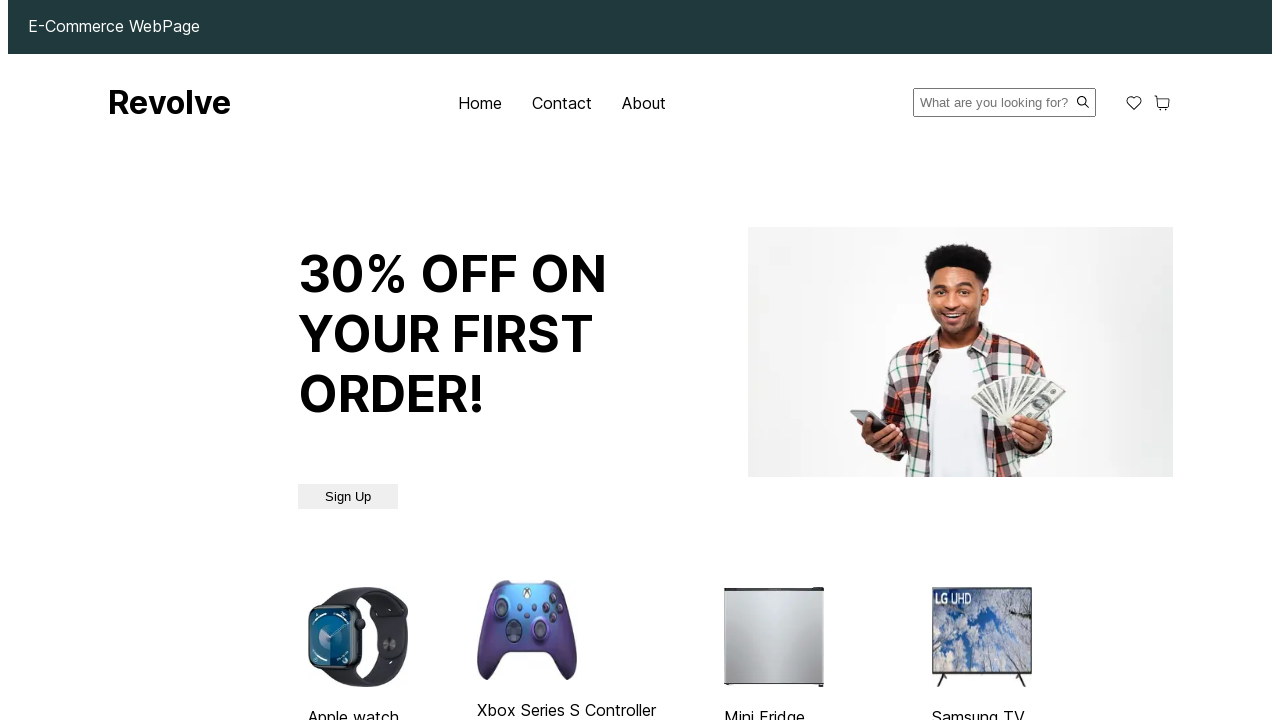

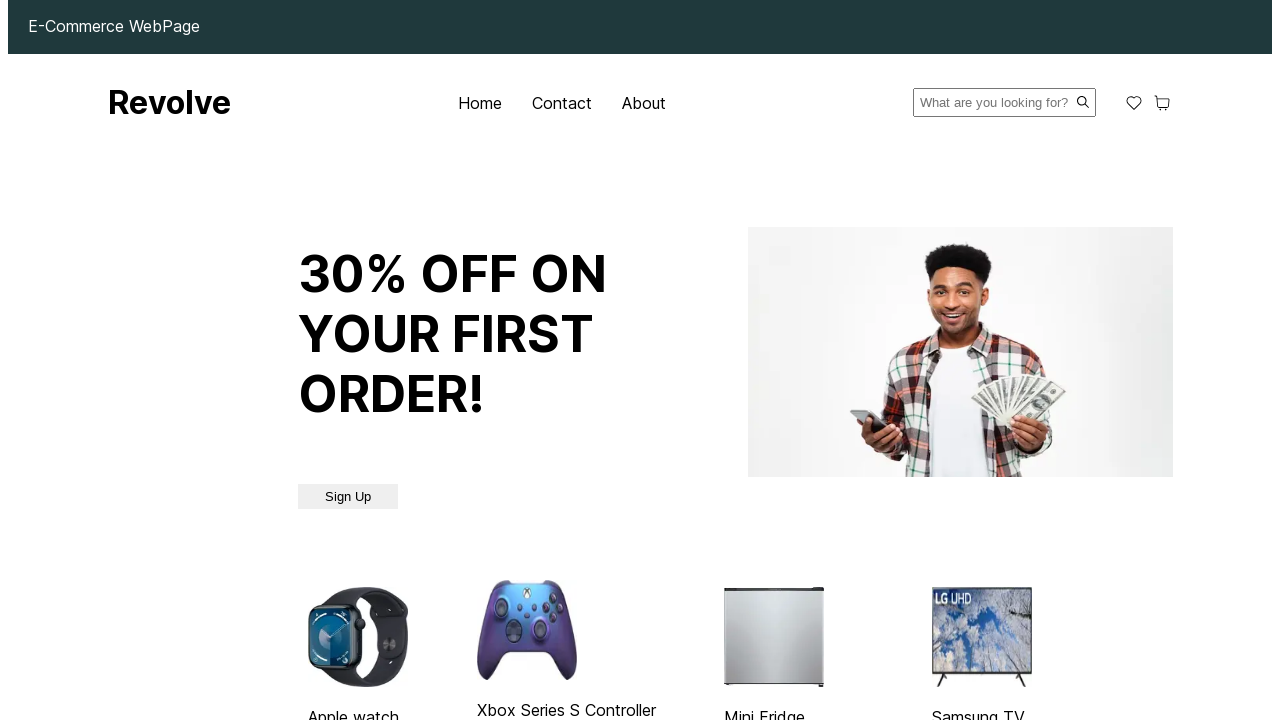